Tests dropdown menu interaction by selecting a value from the Select One dropdown on the demoqa select menu page

Starting URL: https://demoqa.com/select-menu

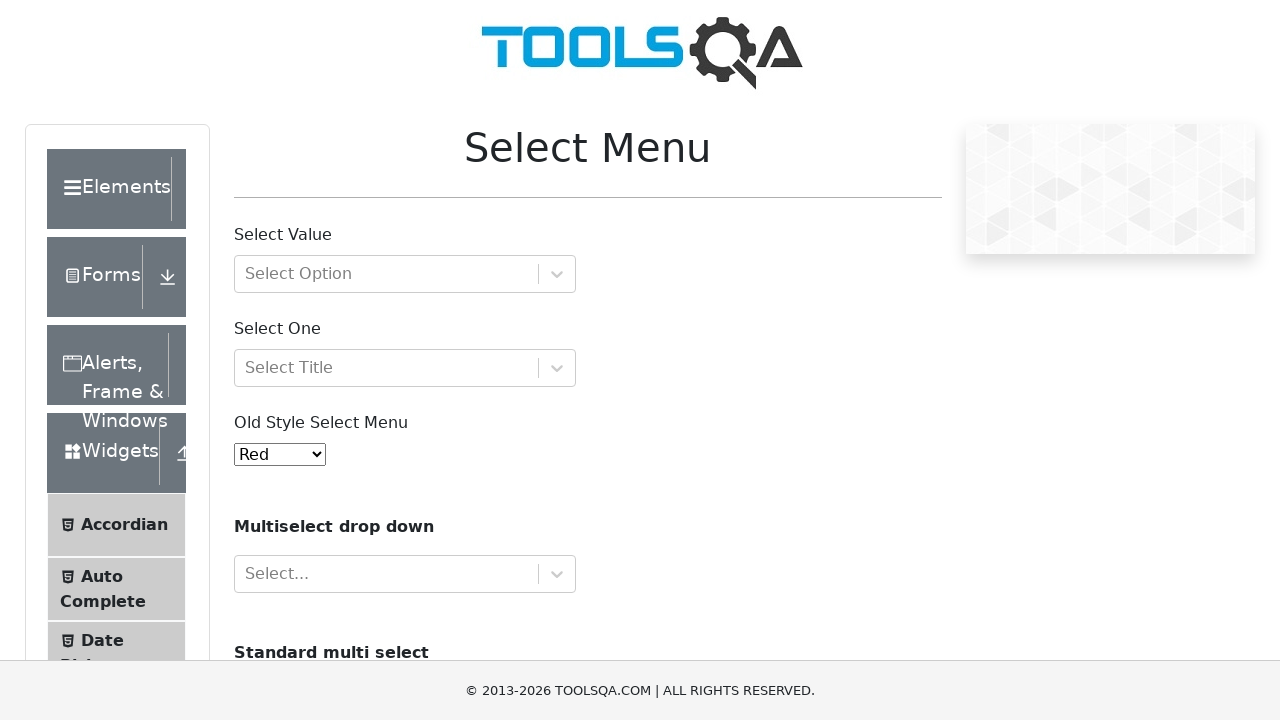

Navigated to DemoQA select menu page
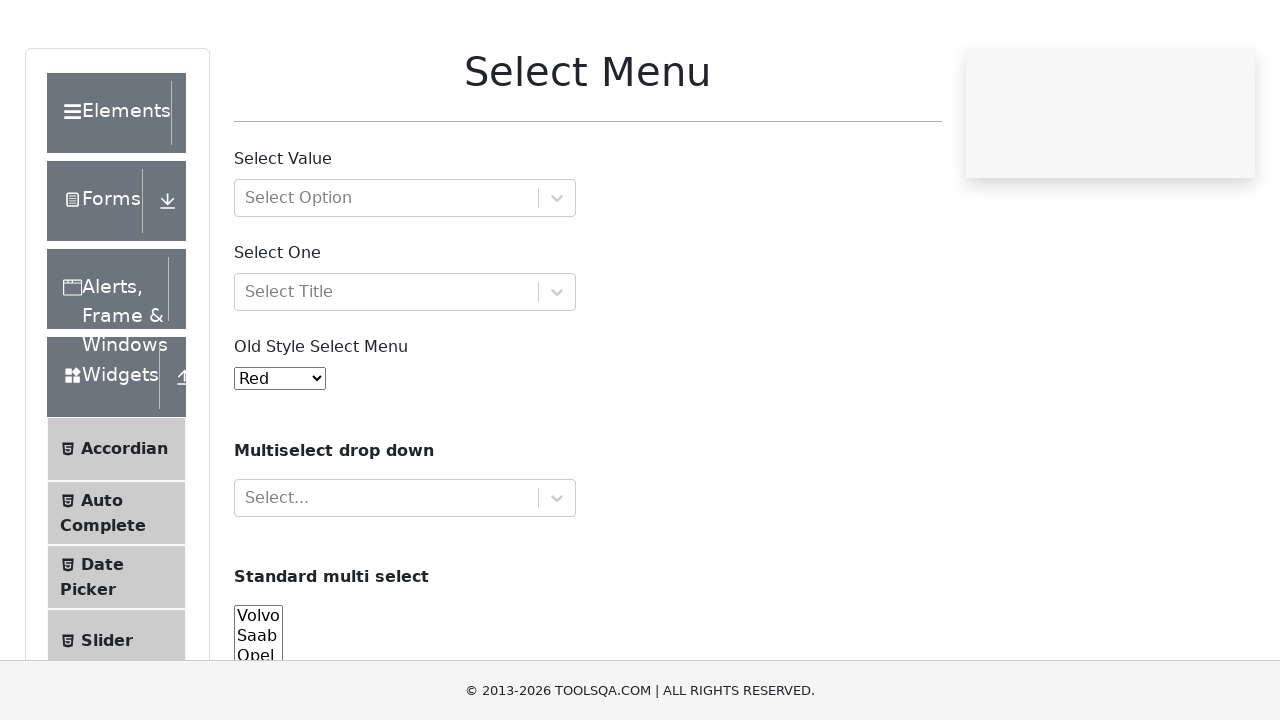

Clicked on the Select One dropdown to open it at (405, 368) on #selectOne
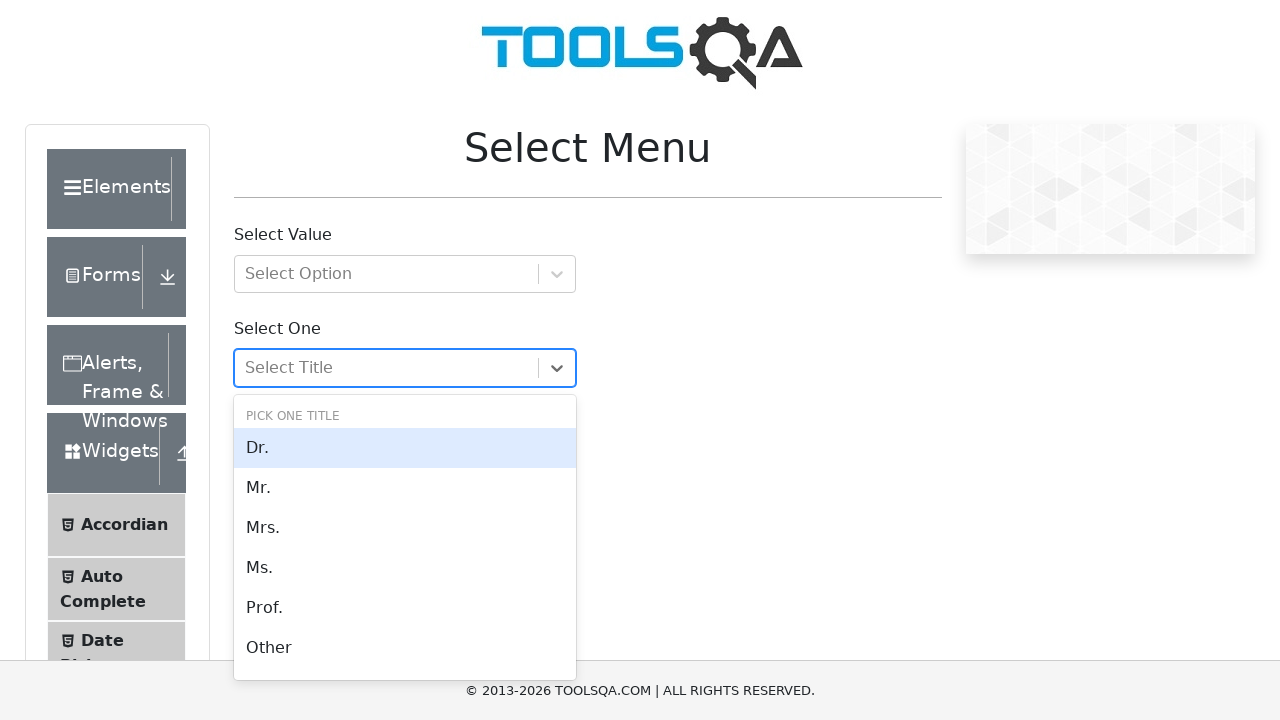

Selected 'Mr.' option from the dropdown menu at (405, 488) on div[id*='react-select'][id*='option']:has-text('Mr.')
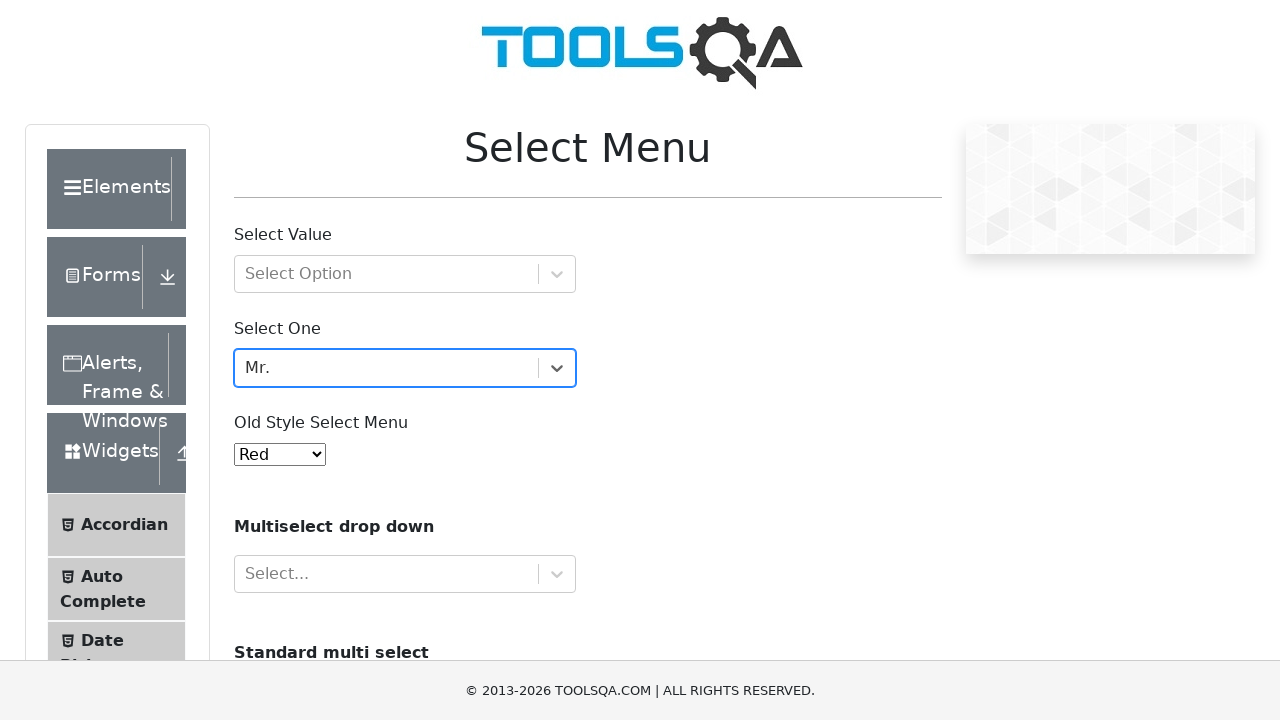

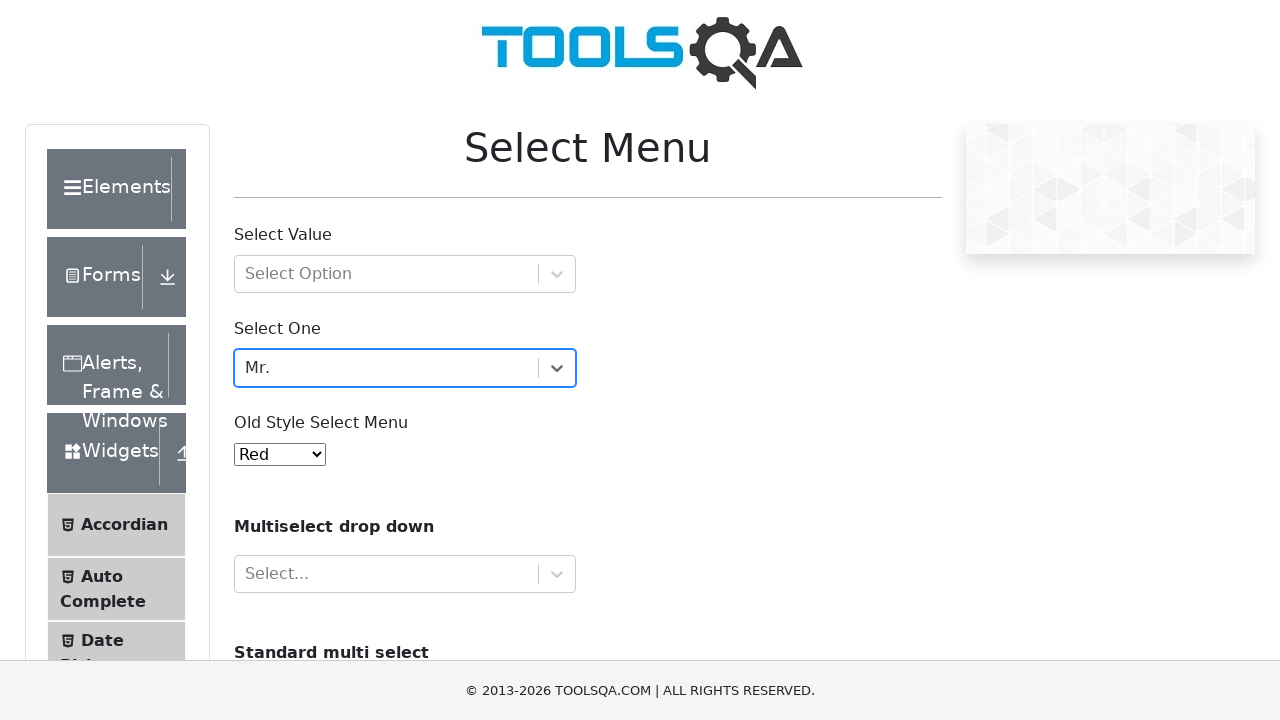